Tests form filling on W3Schools HTML forms page by entering first and last name, submitting the form, and validating the response in a popup window

Starting URL: https://www.w3schools.com/html/html_forms.asp

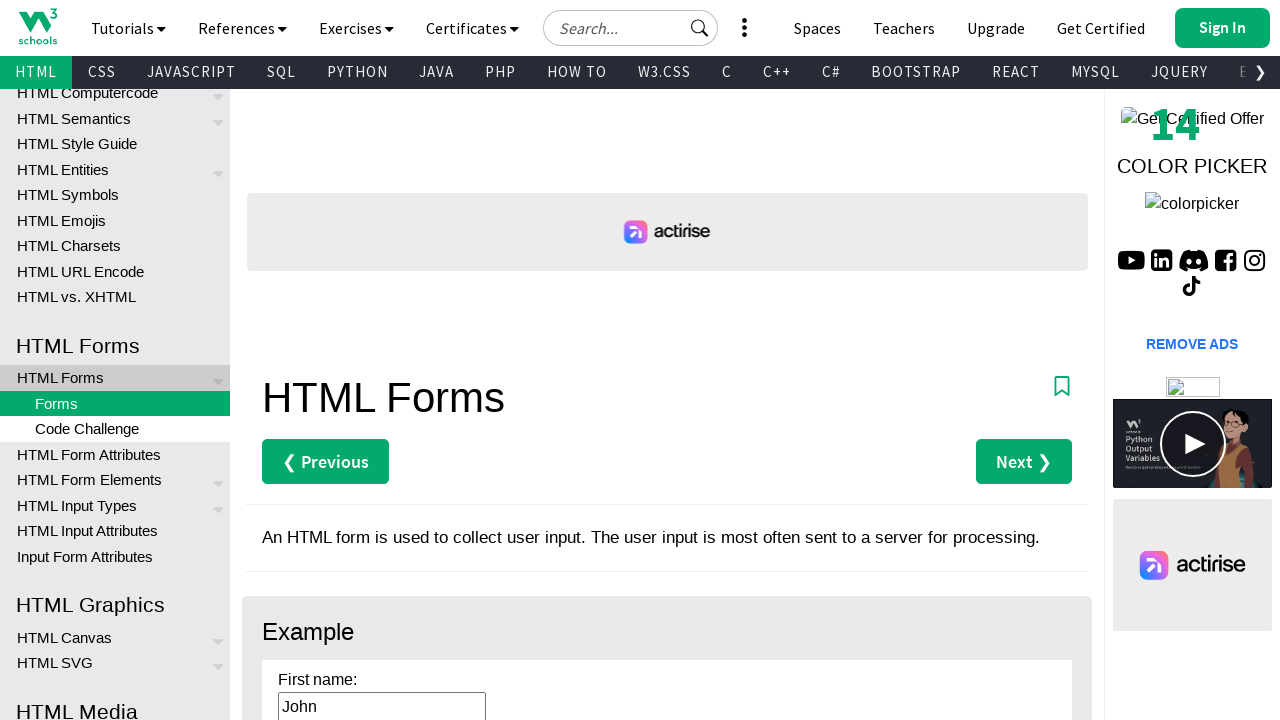

Filled first name field with 'Bala' on xpath=//input[@id='fname' and @name='fname']
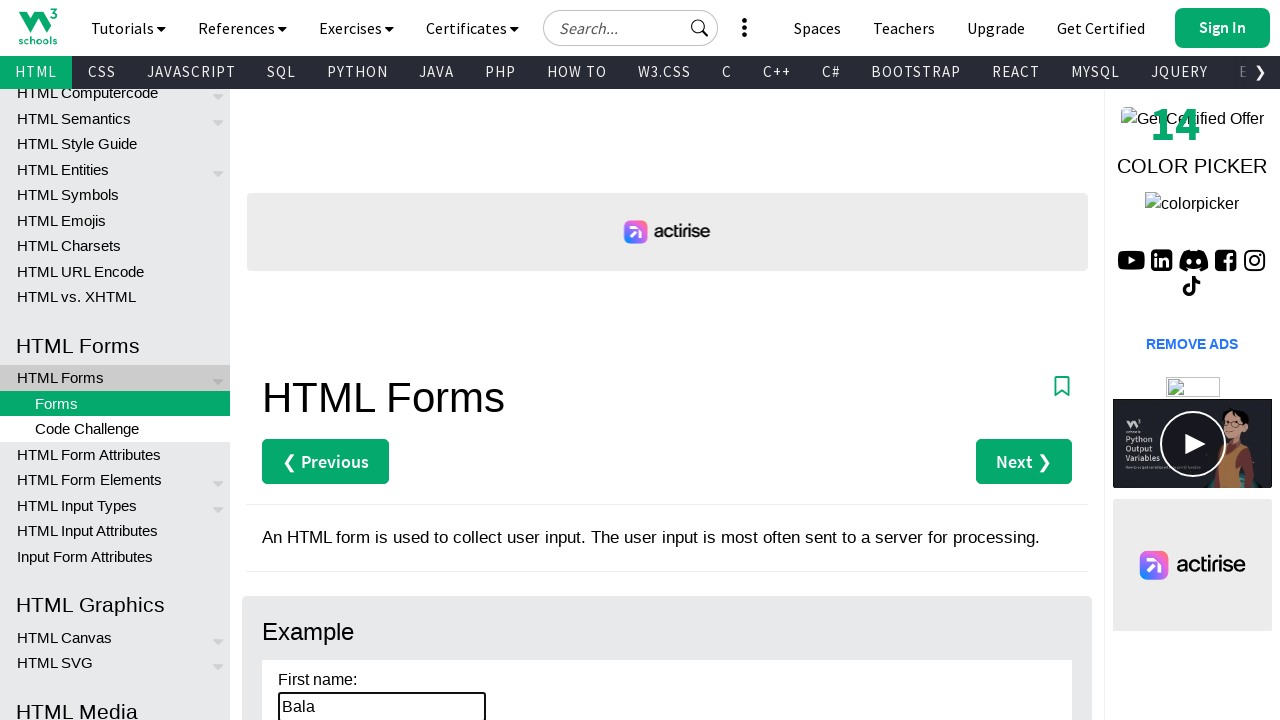

Filled last name field with 'Paithara' on xpath=//input[@id='lname' and @name='lname']
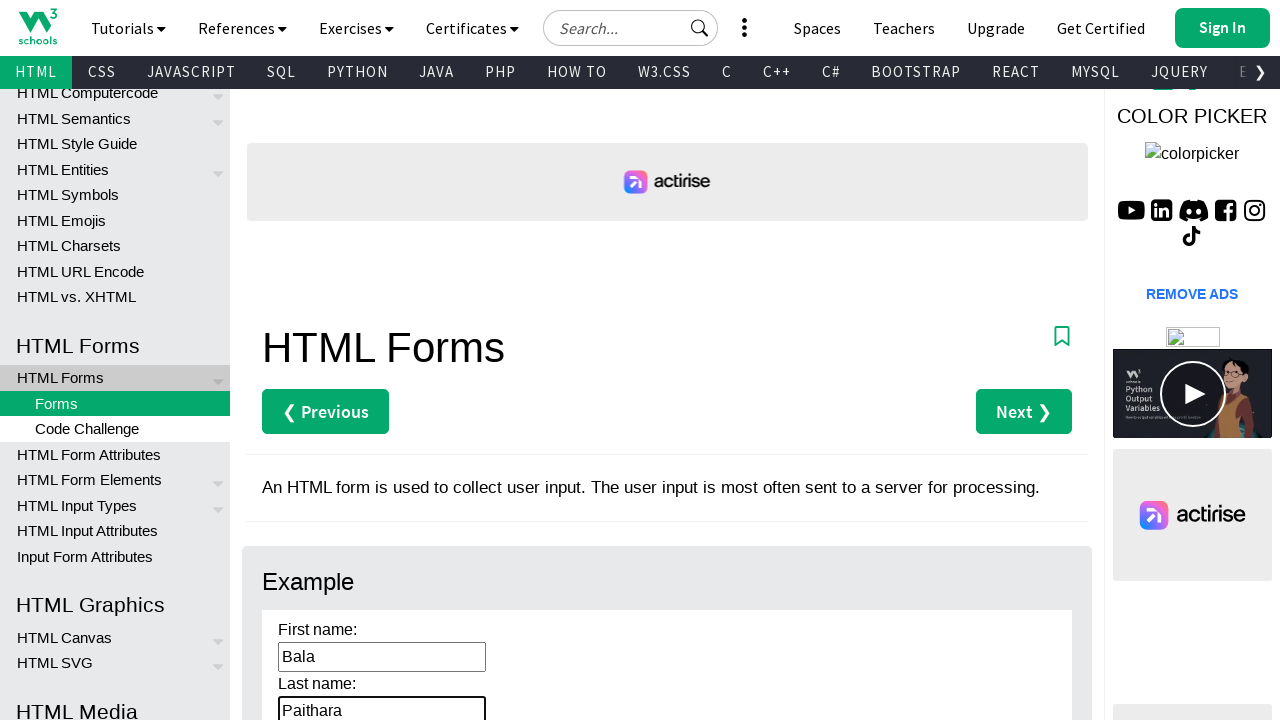

Clicked submit button and popup window opened at (311, 360) on (//input[@value='Submit'])[1]
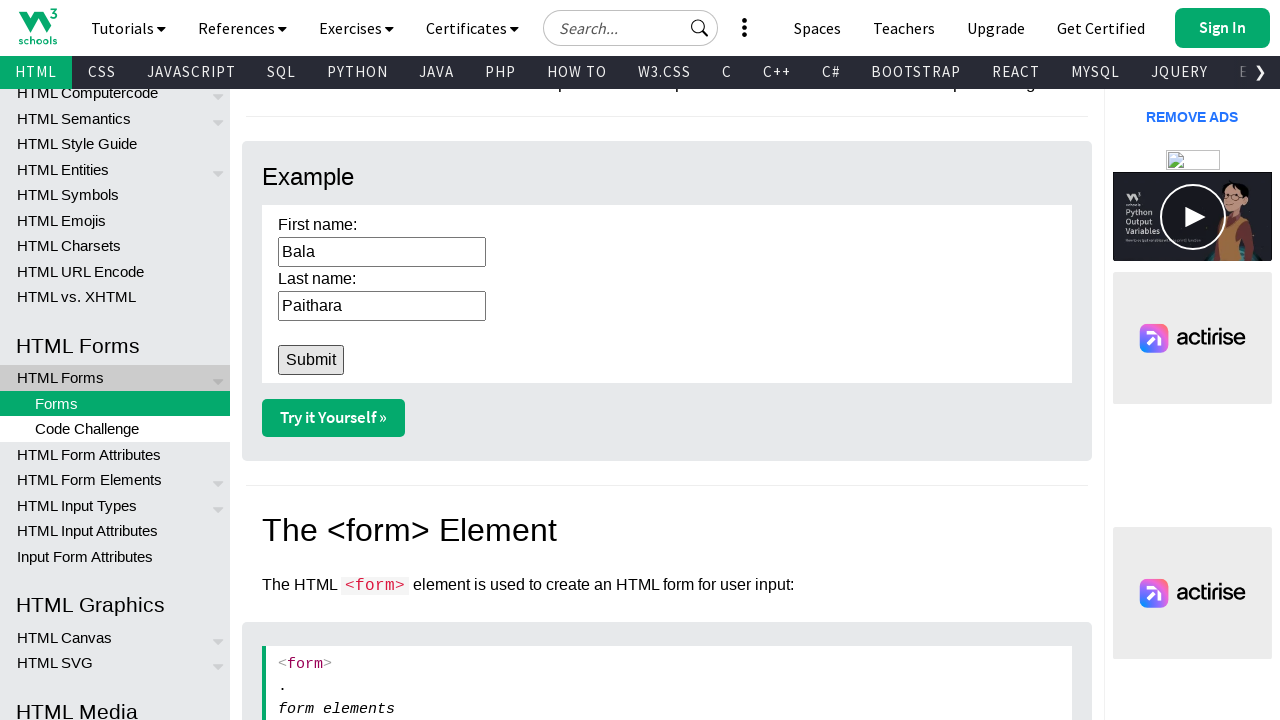

Captured popup window reference
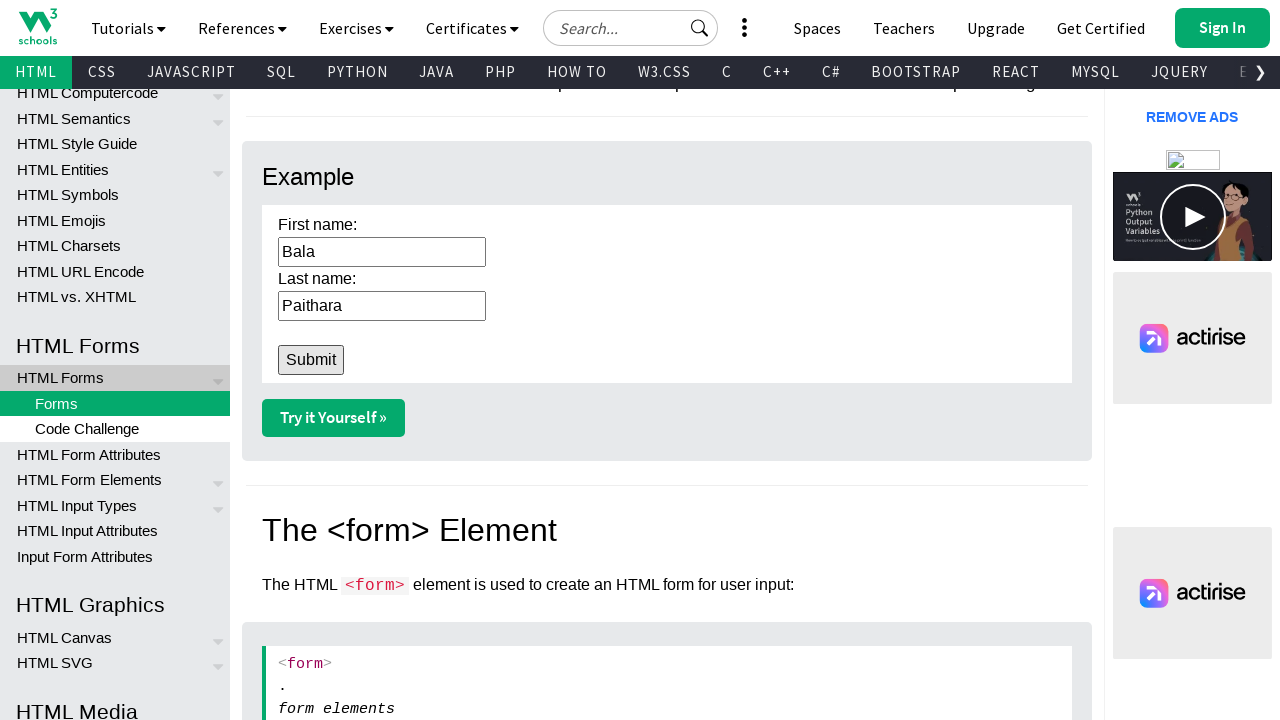

Waited for h1 header element to load in popup
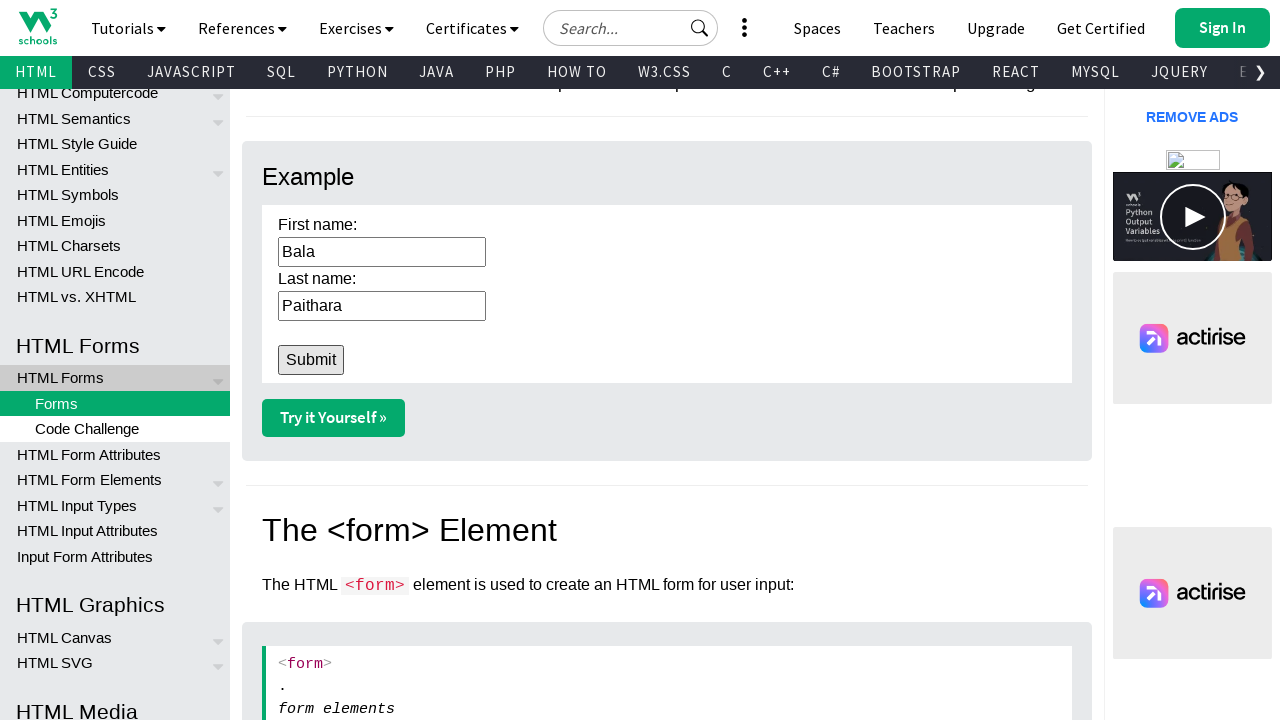

Retrieved h1 text content: 'Submitted Form Data'
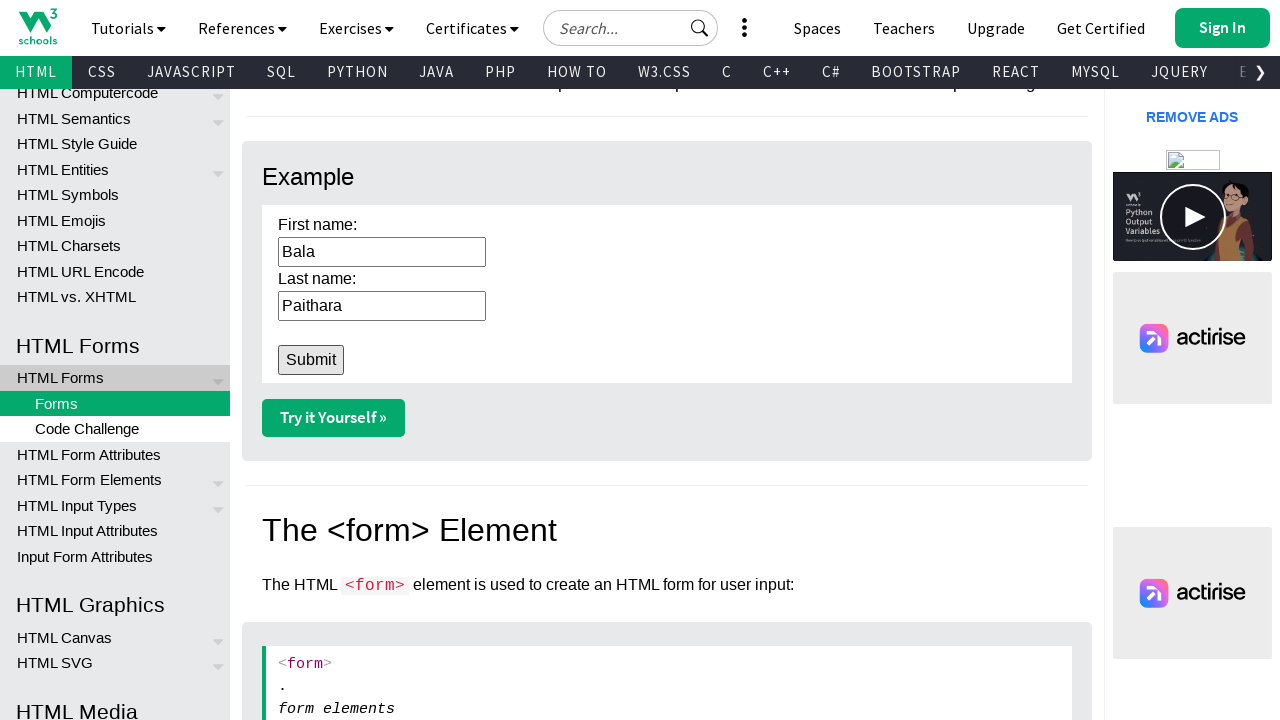

Form submission validation failed - expected 'Submitted Form Data1' but got 'Submitted Form Data'
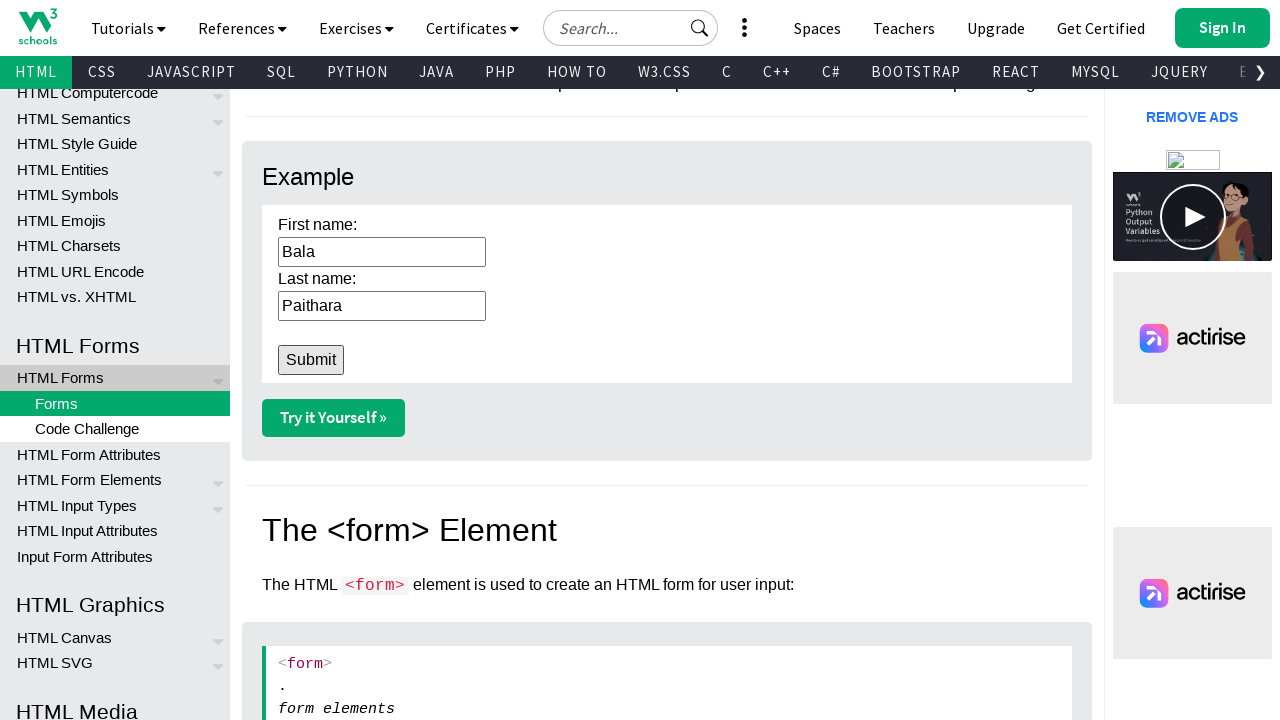

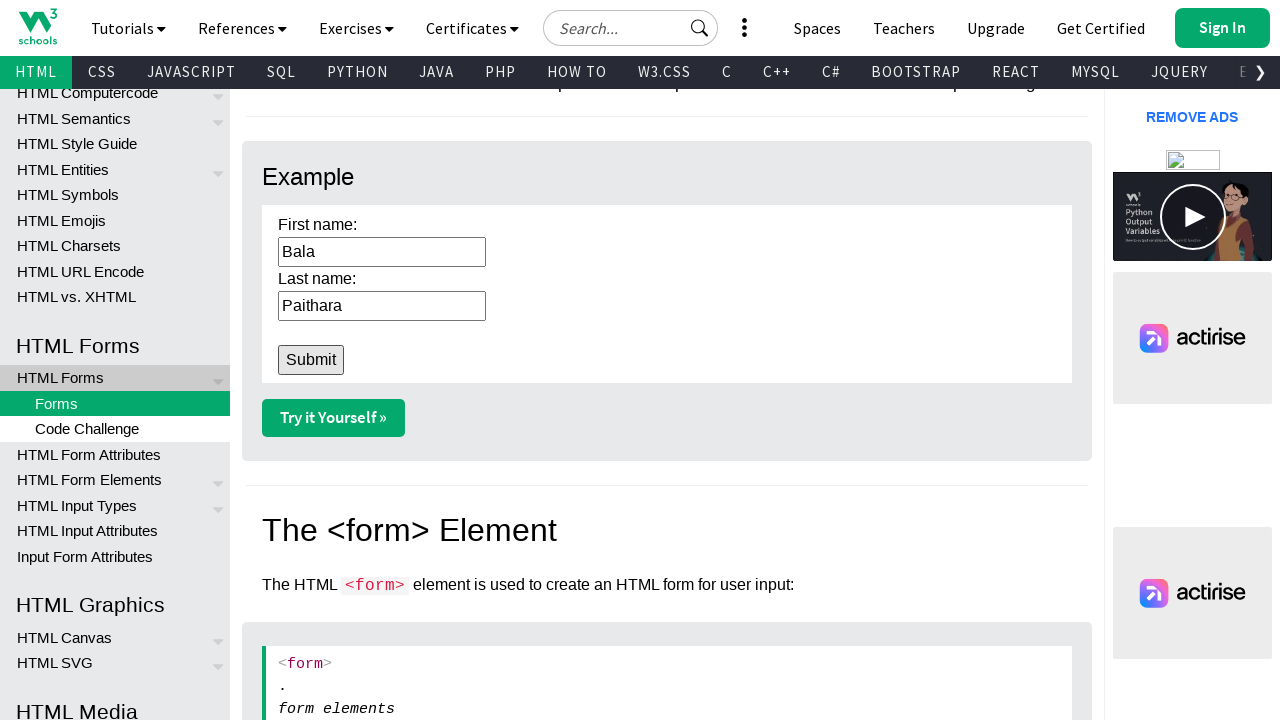